Tests dynamic loading page 2 using explicit wait for element visibility before asserting text content

Starting URL: http://the-internet.herokuapp.com/dynamic_loading/2

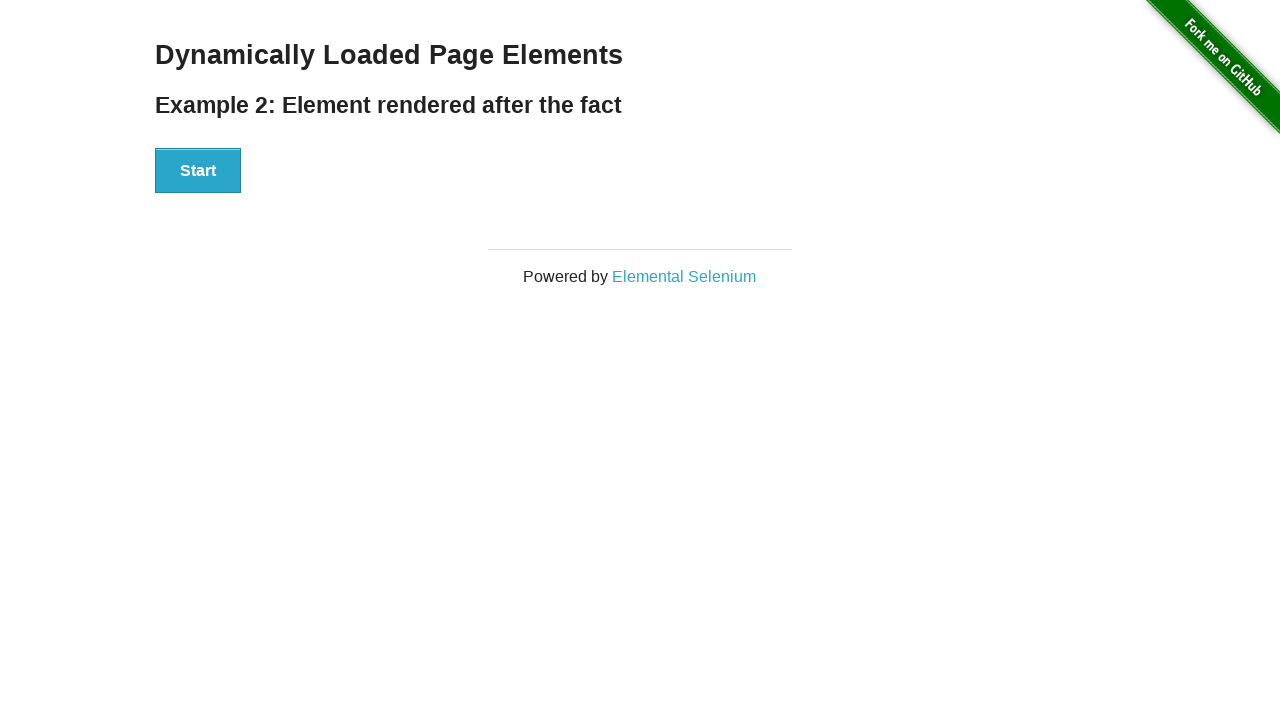

Clicked the start button on dynamic loading page 2 at (198, 171) on #start button
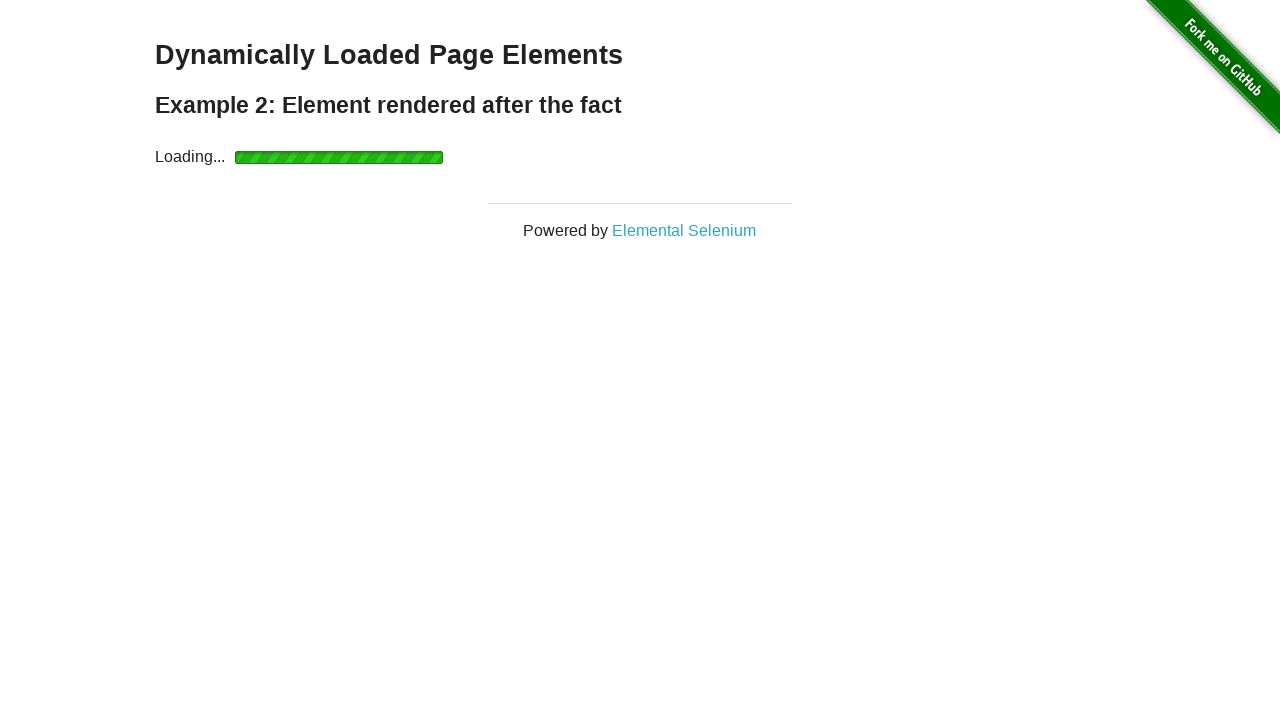

Waited for finish element to be visible (explicit wait)
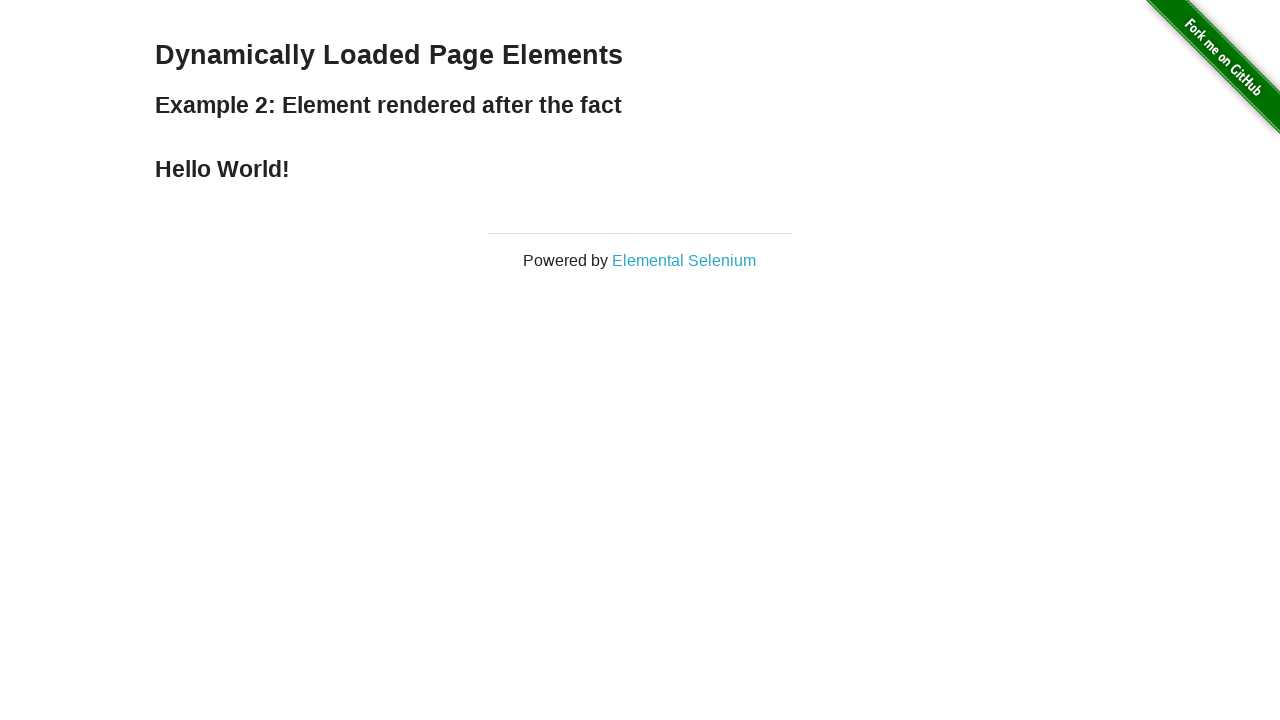

Asserted that finish element contains 'Hello World!' text
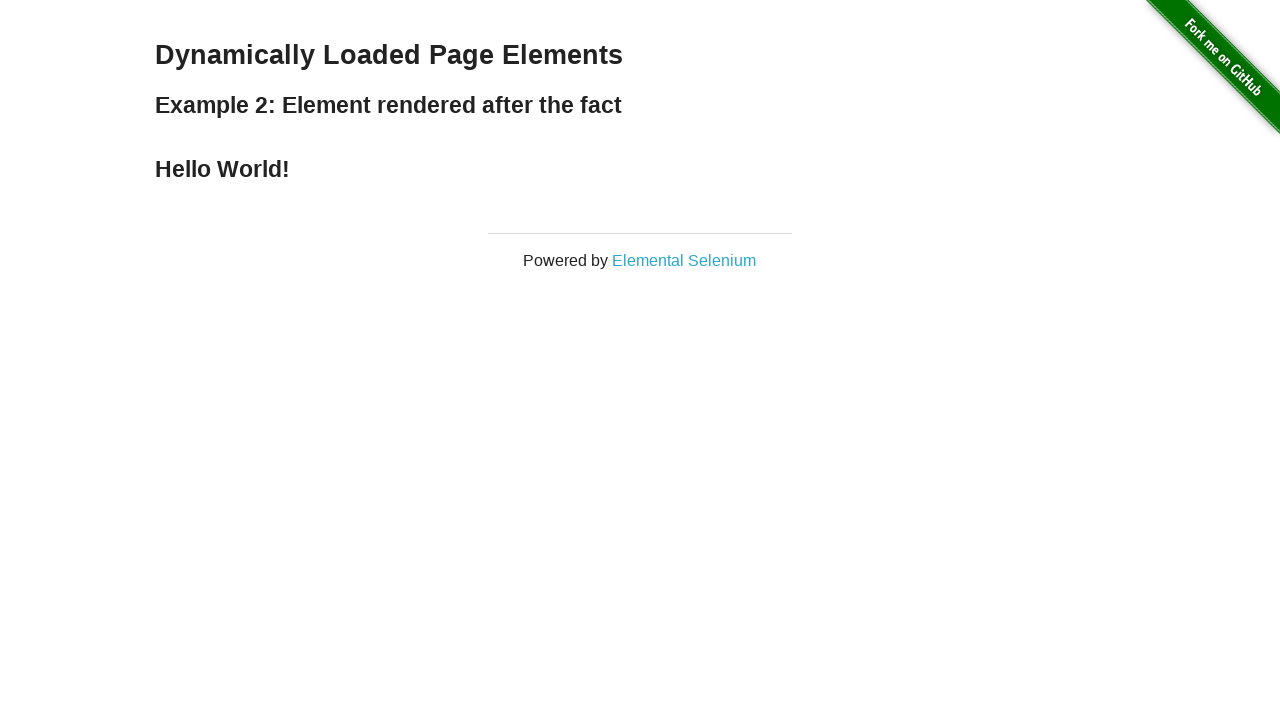

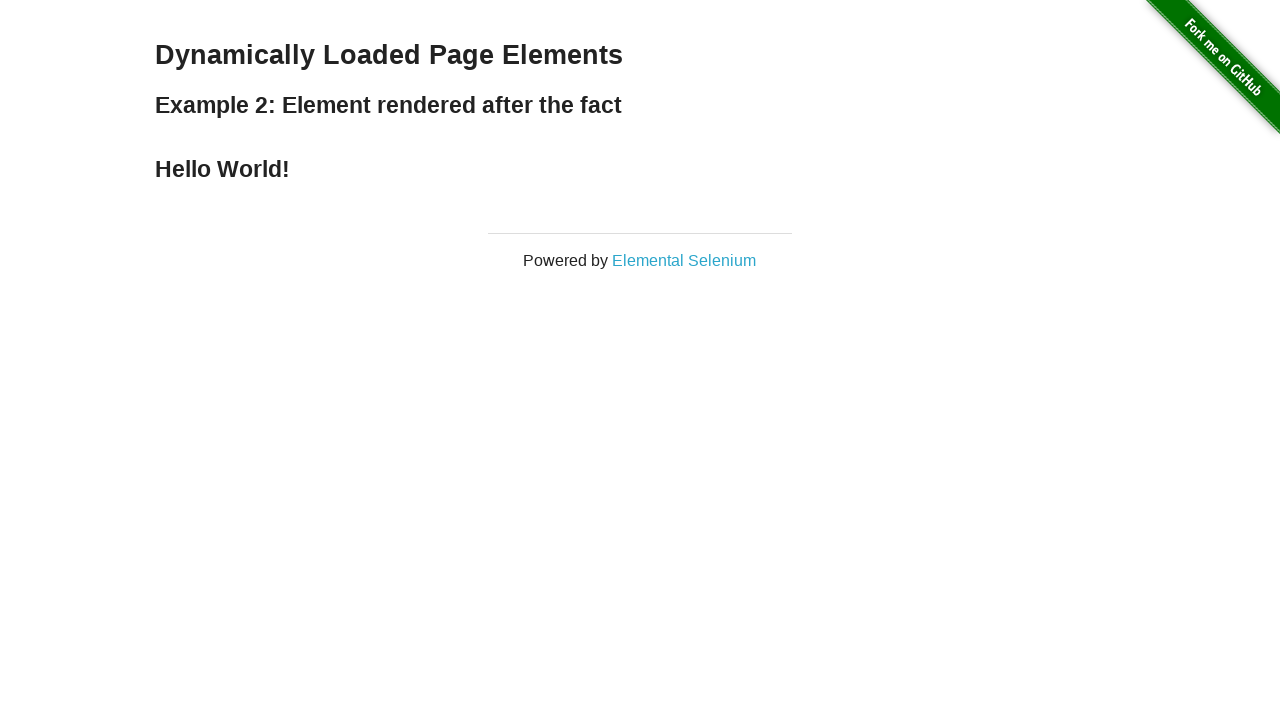